Tests right-click functionality on a sortable list item on the DemoQA sortable page

Starting URL: https://demoqa.com/sortable

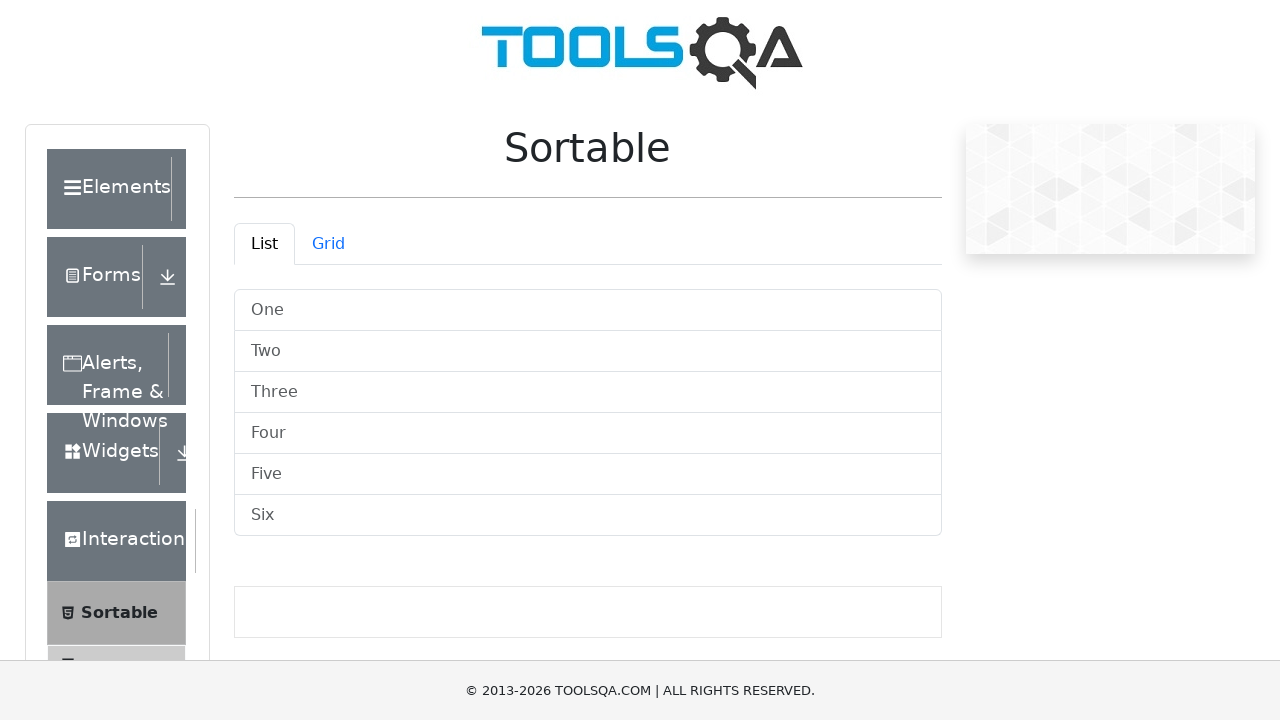

Navigated to DemoQA sortable page
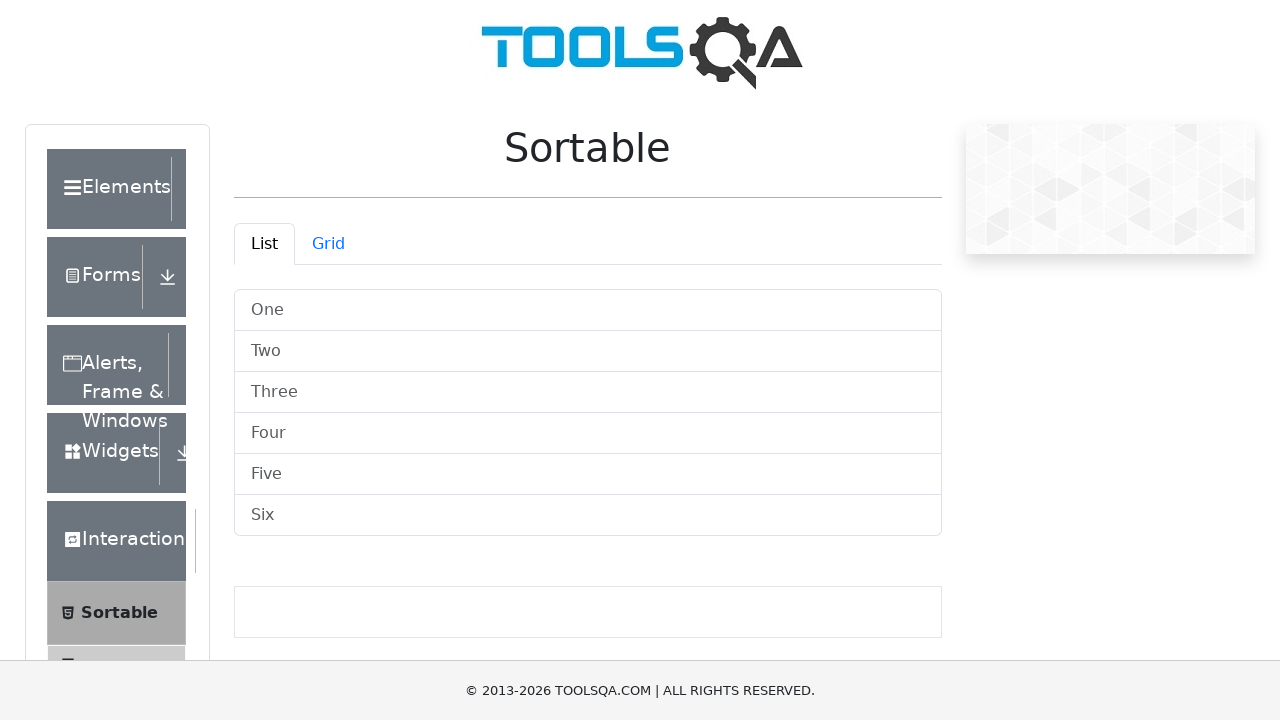

Right-clicked on 'One' list item in the sortable list at (588, 310) on xpath=//div[@id='demo-tabpane-list']//div[text()='One']
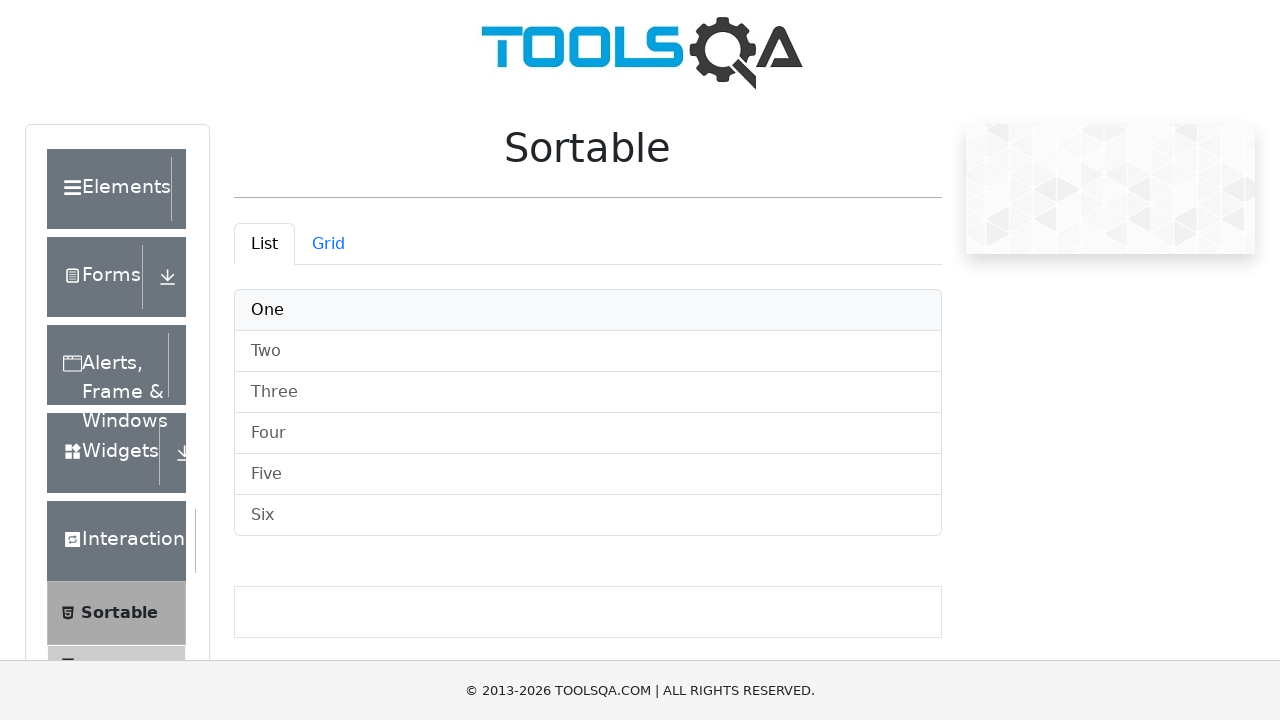

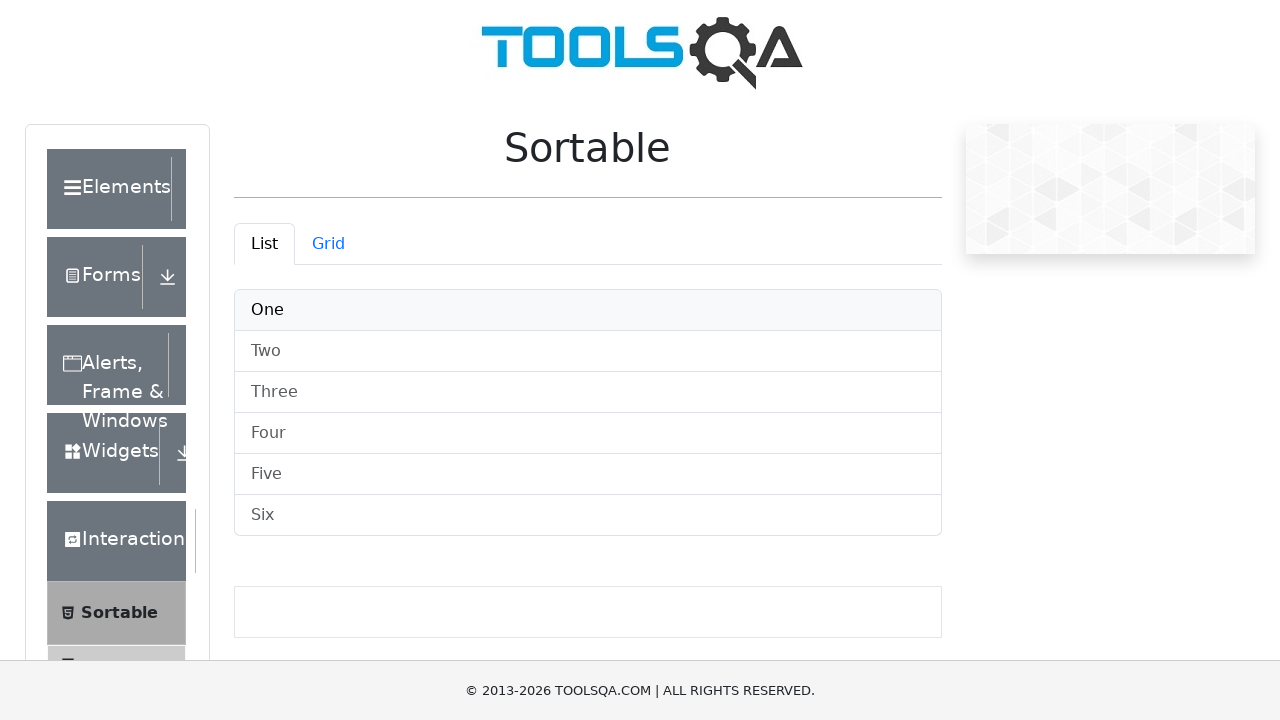